Navigates to YouTube homepage and captures a screenshot of the page

Starting URL: https://www.youtube.com/

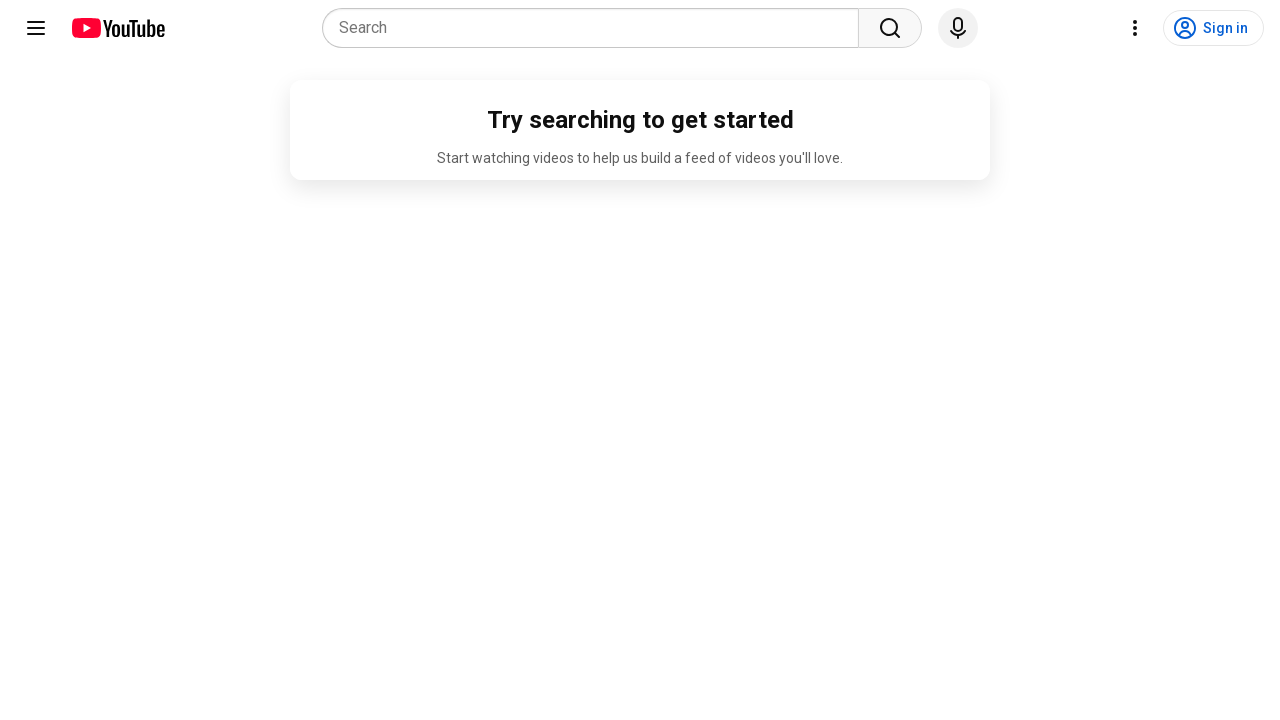

Captured screenshot of YouTube homepage
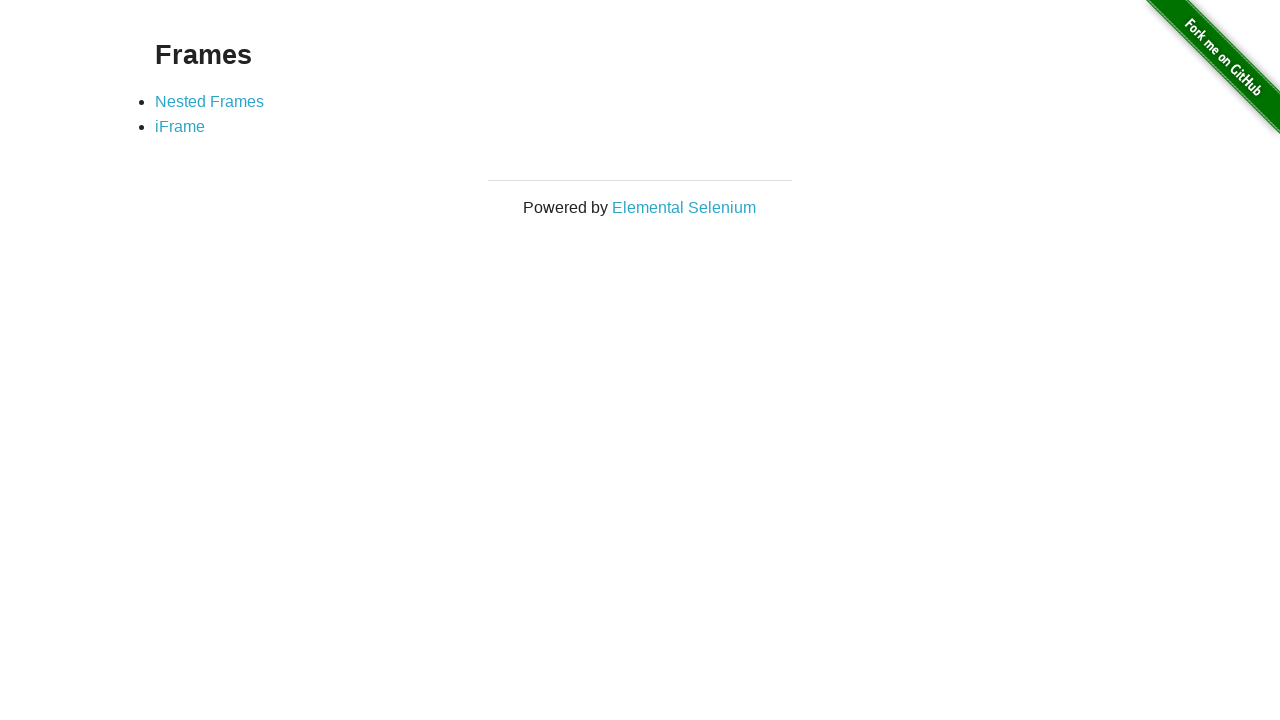

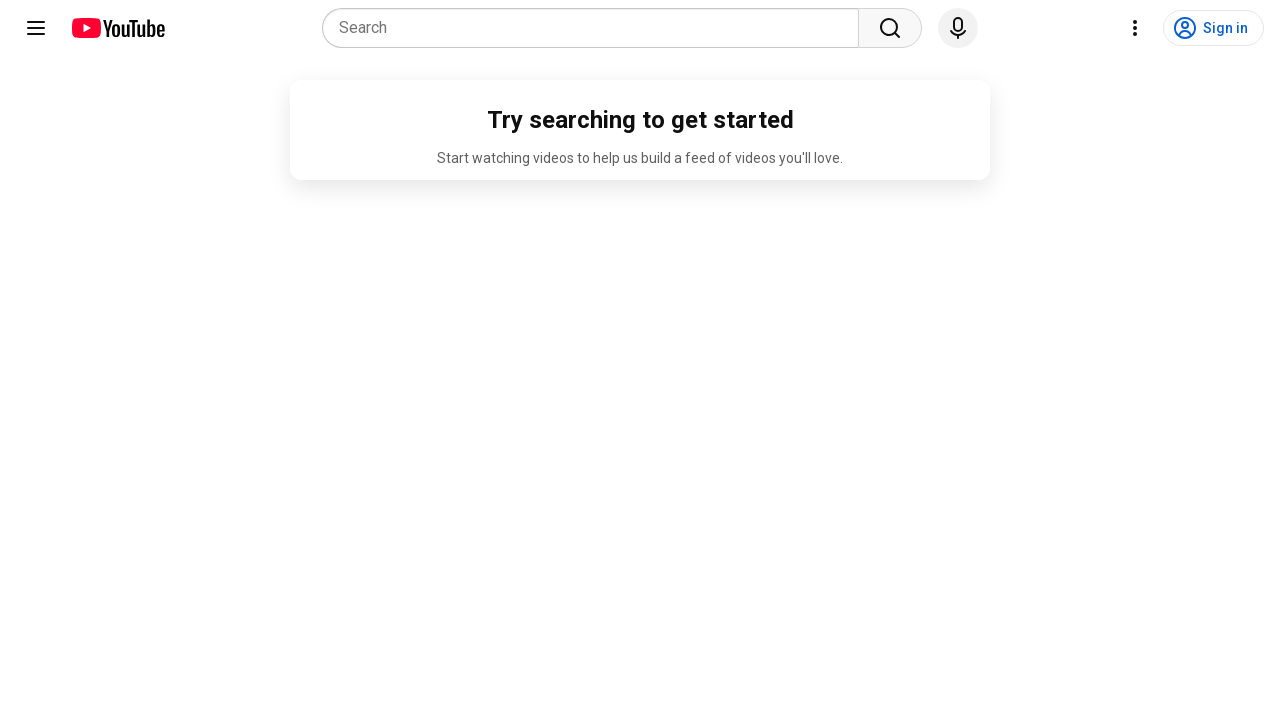